Tests dynamic dropdown functionality by selecting origin and destination cities from cascading dropdowns

Starting URL: https://rahulshettyacademy.com/dropdownsPractise/

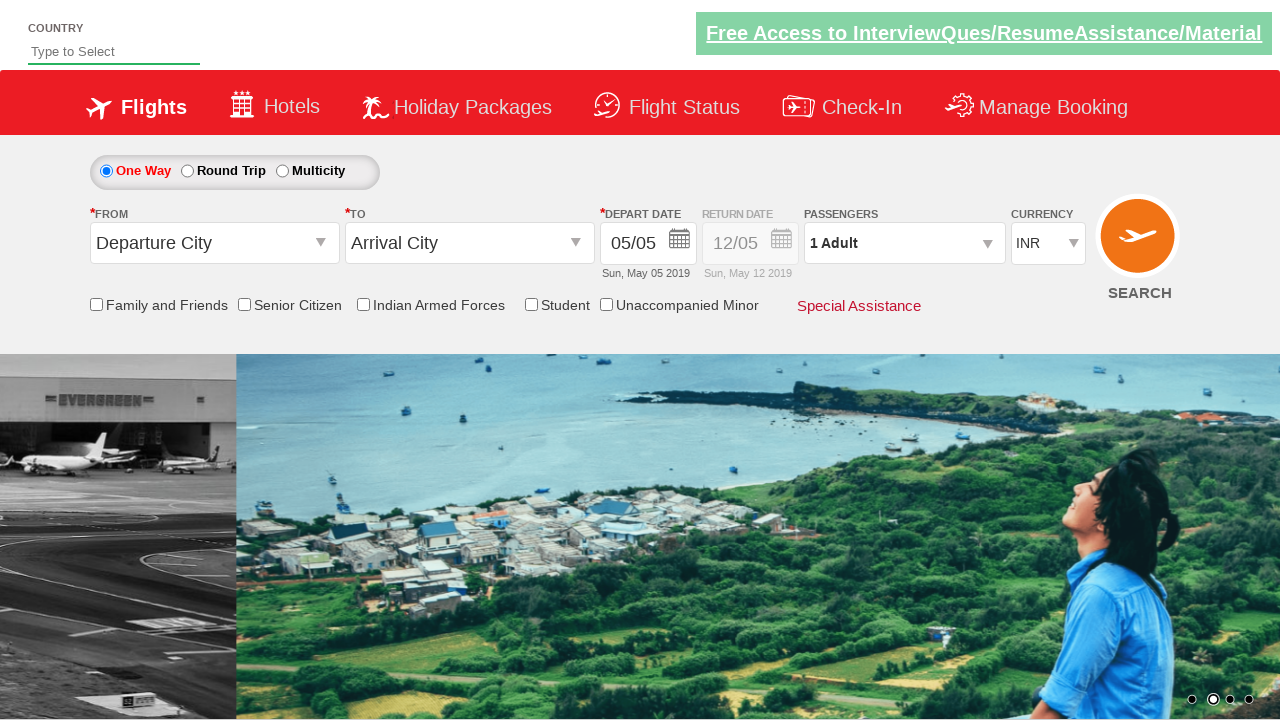

Clicked on origin station dropdown at (214, 243) on #ctl00_mainContent_ddl_originStation1_CTXT
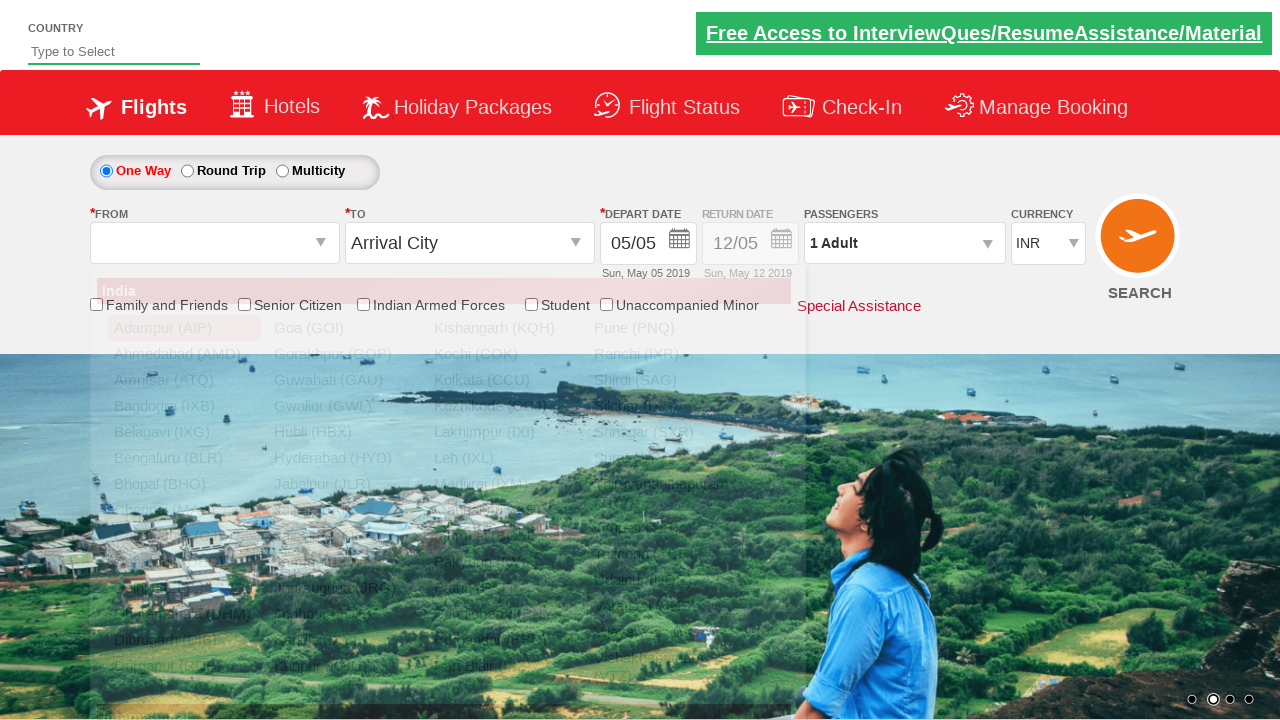

Selected Bangalore (BLR) as origin city at (184, 458) on xpath=//div[@id='glsctl00_mainContent_ddl_originStation1_CTNR'] //a[@value='BLR'
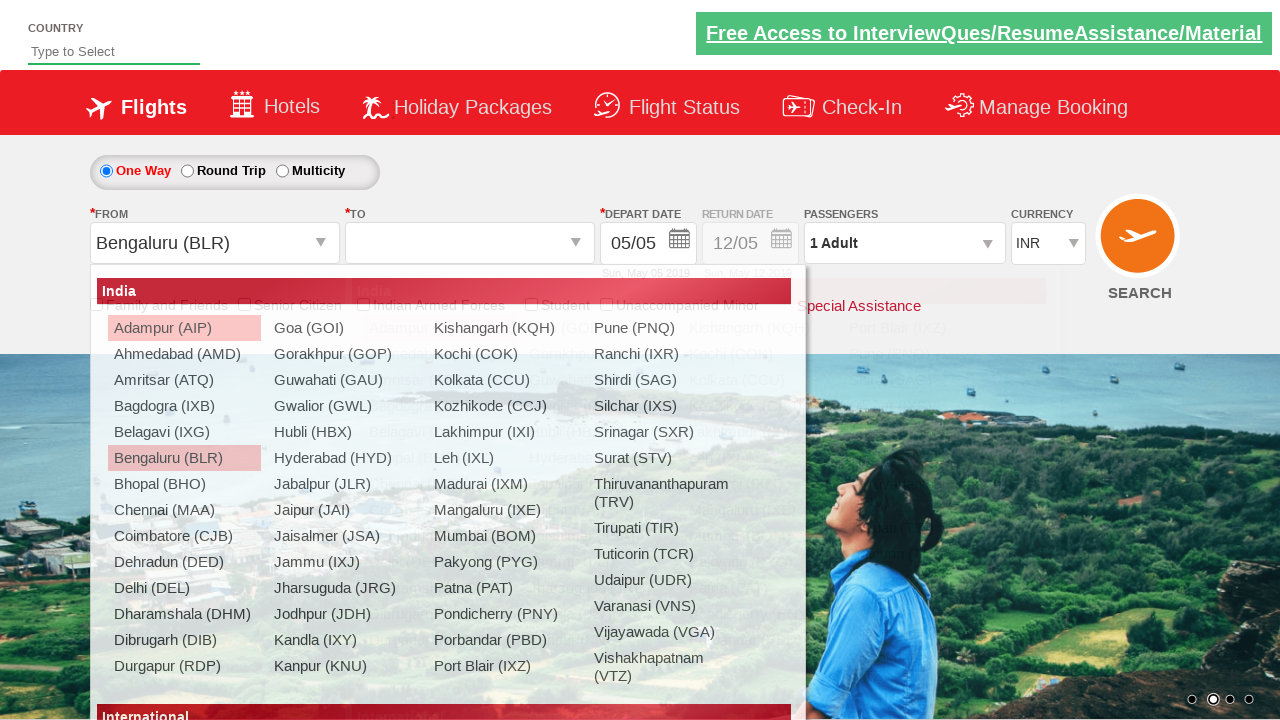

Waited for destination dropdown to update
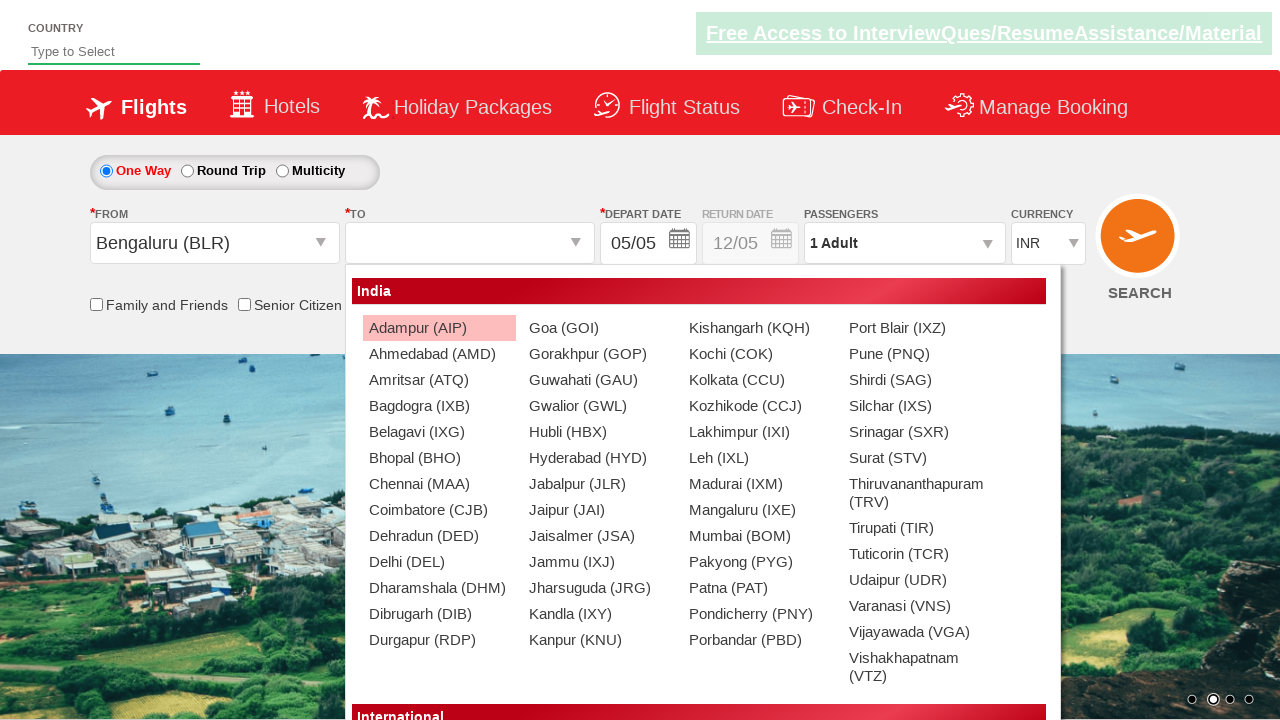

Selected Delhi (DEL) as destination city at (439, 562) on xpath=//div[@id='glsctl00_mainContent_ddl_destinationStation1_CTNR'] //a[@value=
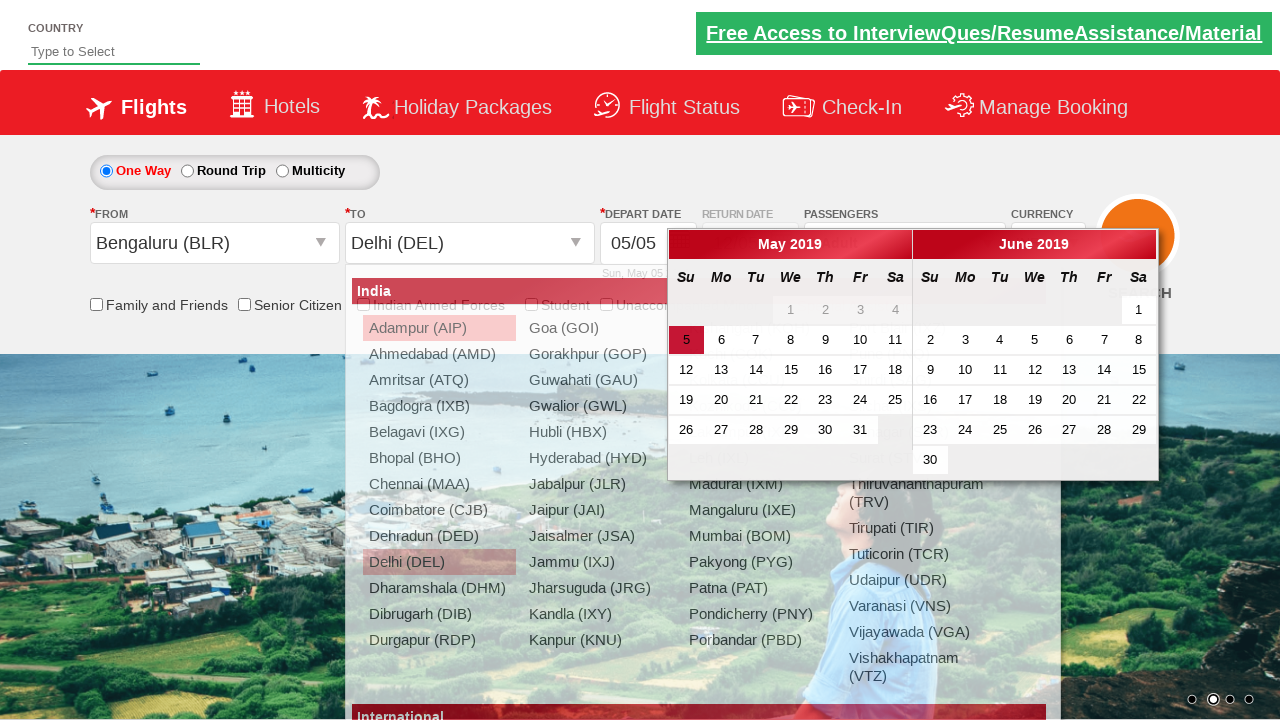

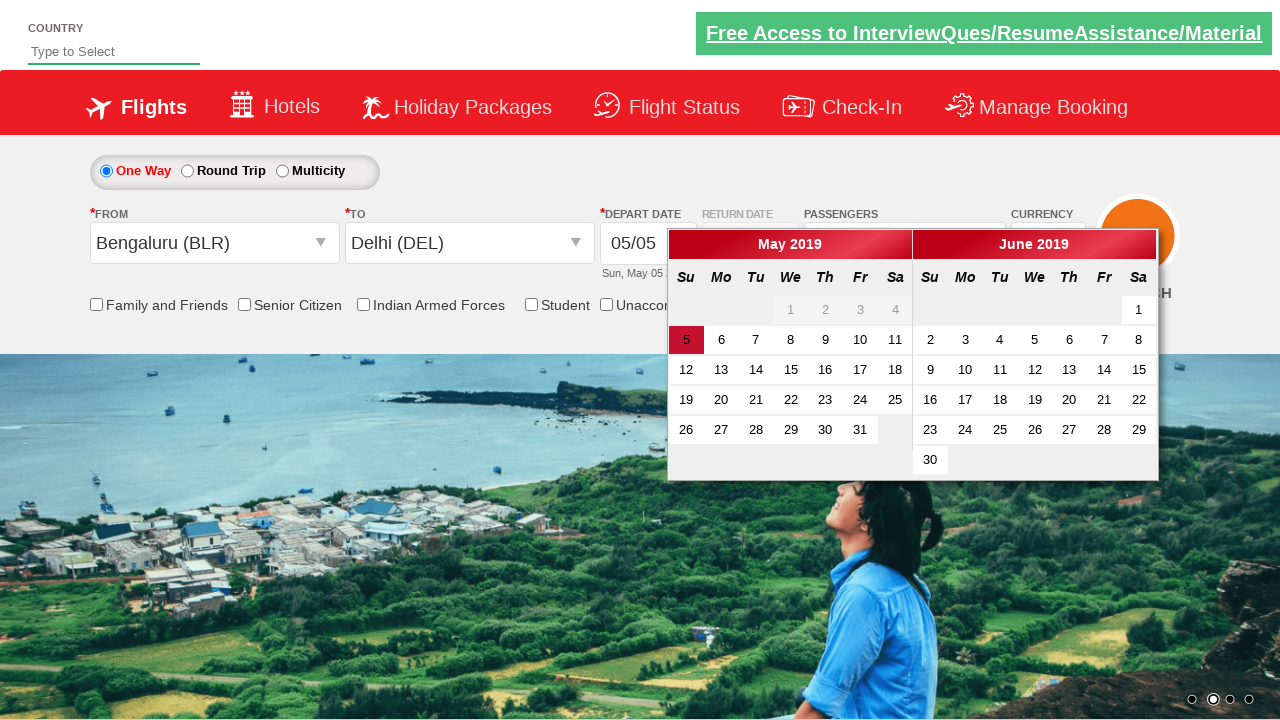